Tests a registration form by filling in first name, last name, and email fields, then submitting the form and verifying successful registration message

Starting URL: http://suninjuly.github.io/registration1.html

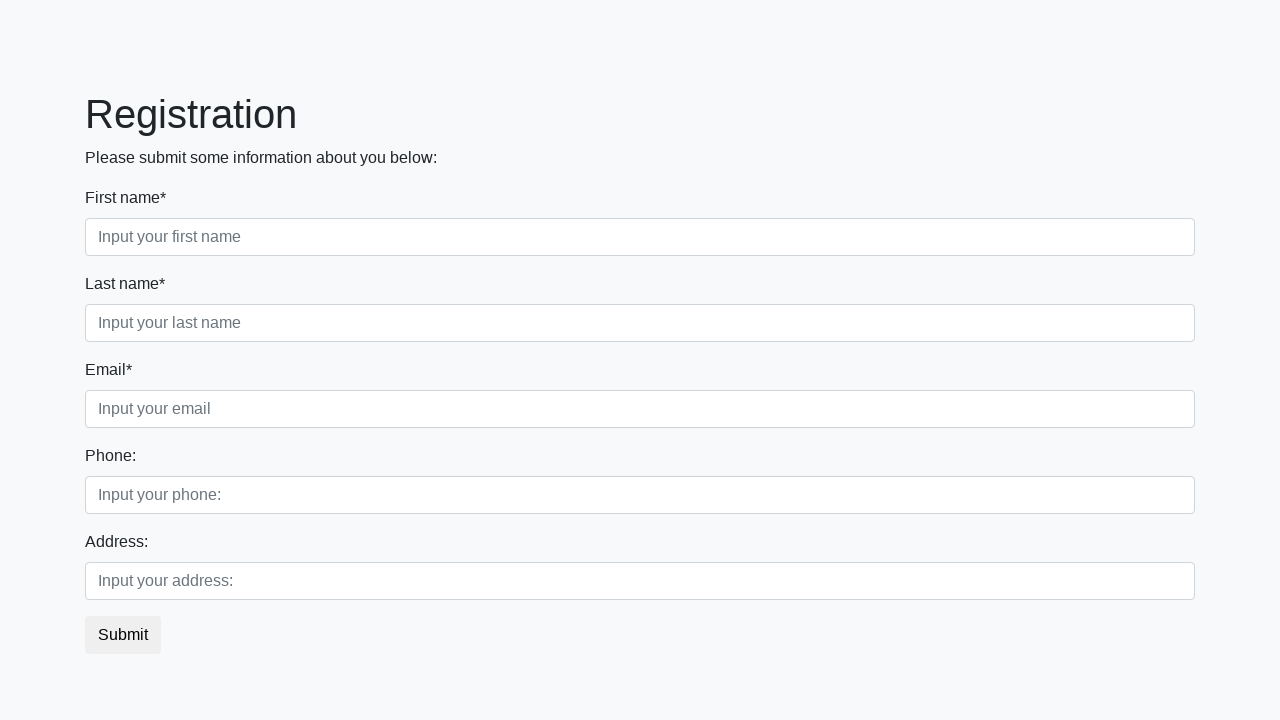

Filled first name field with 'Anton' on xpath=//label[text()='First name*']/following-sibling::input
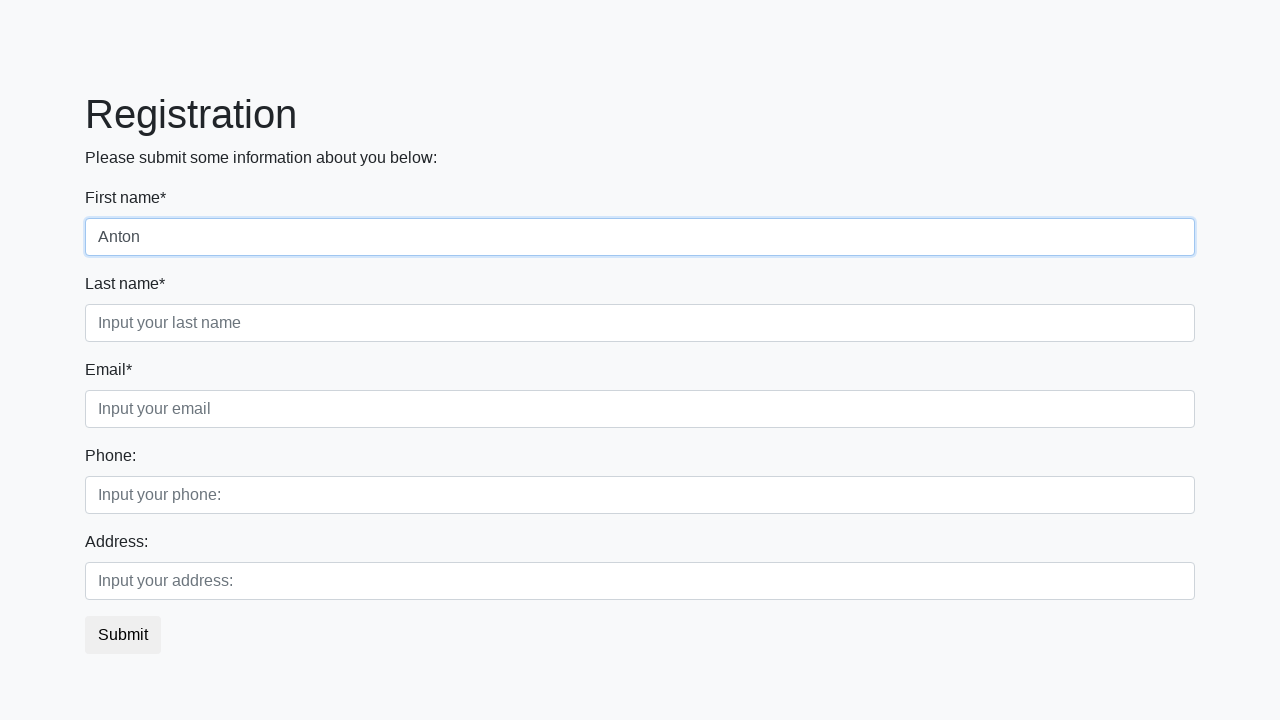

Filled last name field with 'Fedorov' on xpath=//label[text()='Last name*']/following-sibling::input
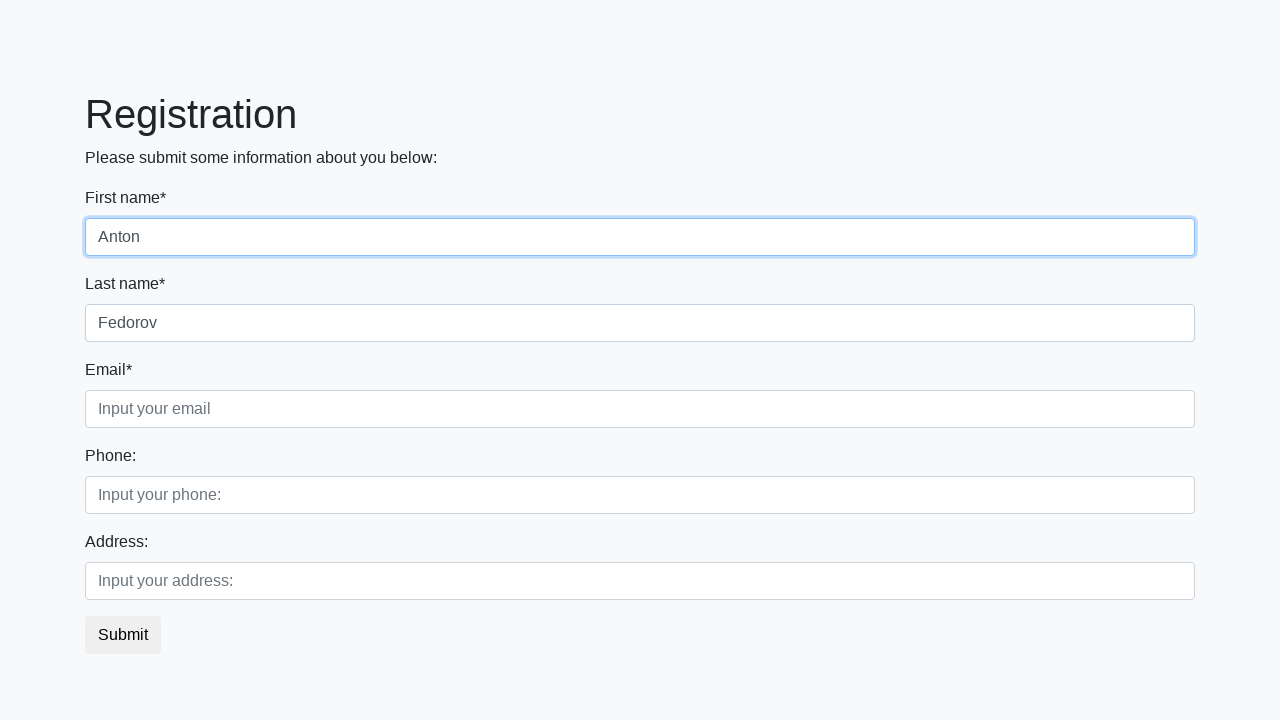

Filled email field with 'af@gmail.com' on xpath=//label[text()='Email*']/following-sibling::input
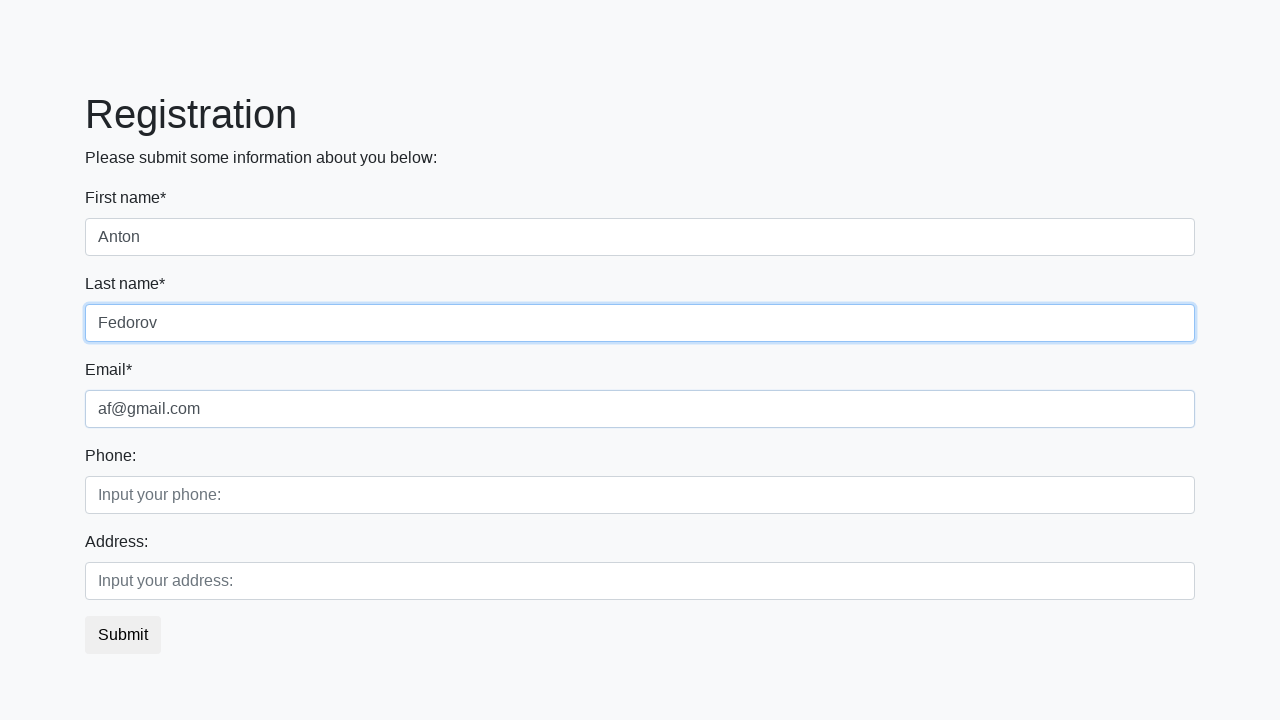

Clicked registration submit button at (123, 635) on button.btn
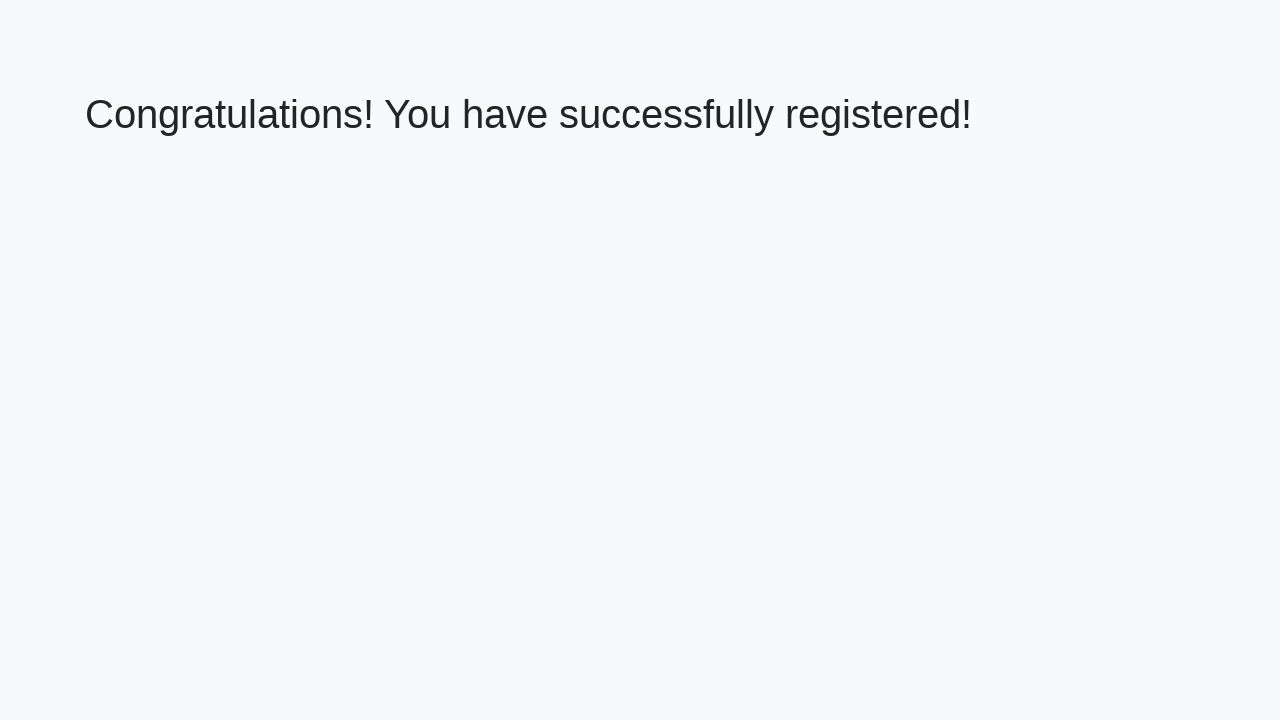

Success message heading loaded
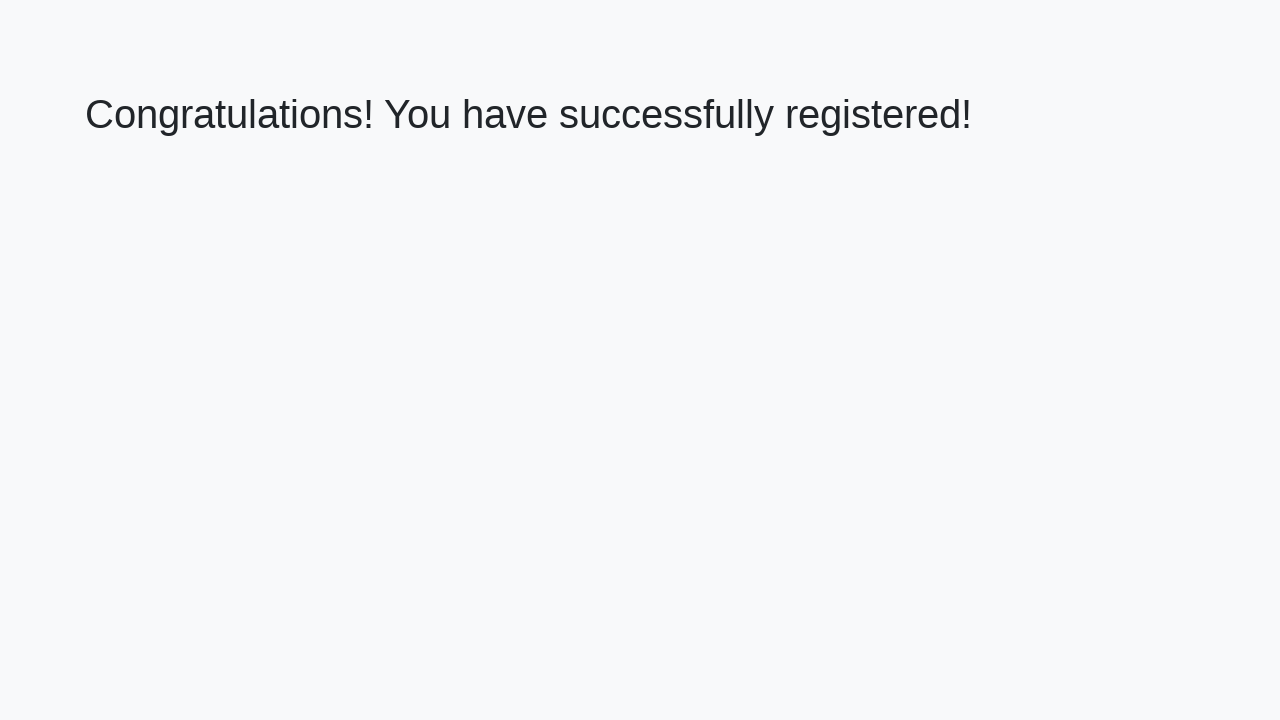

Retrieved success message text
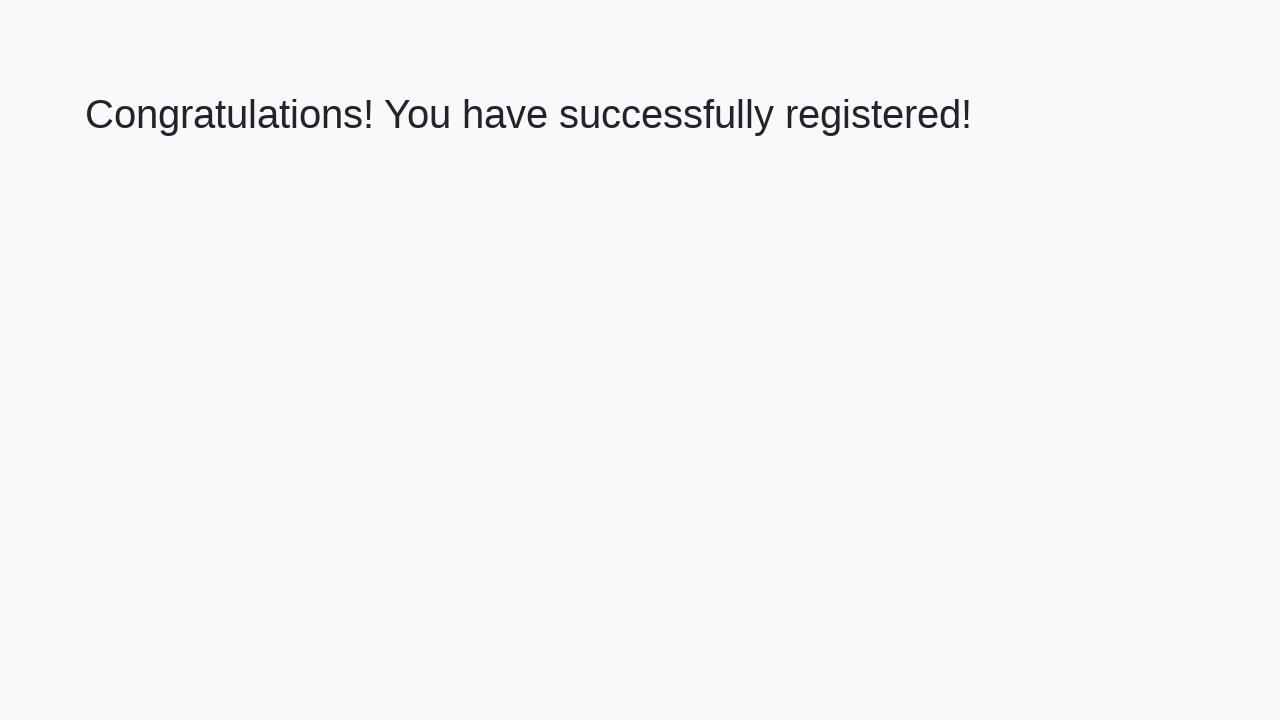

Verified successful registration message
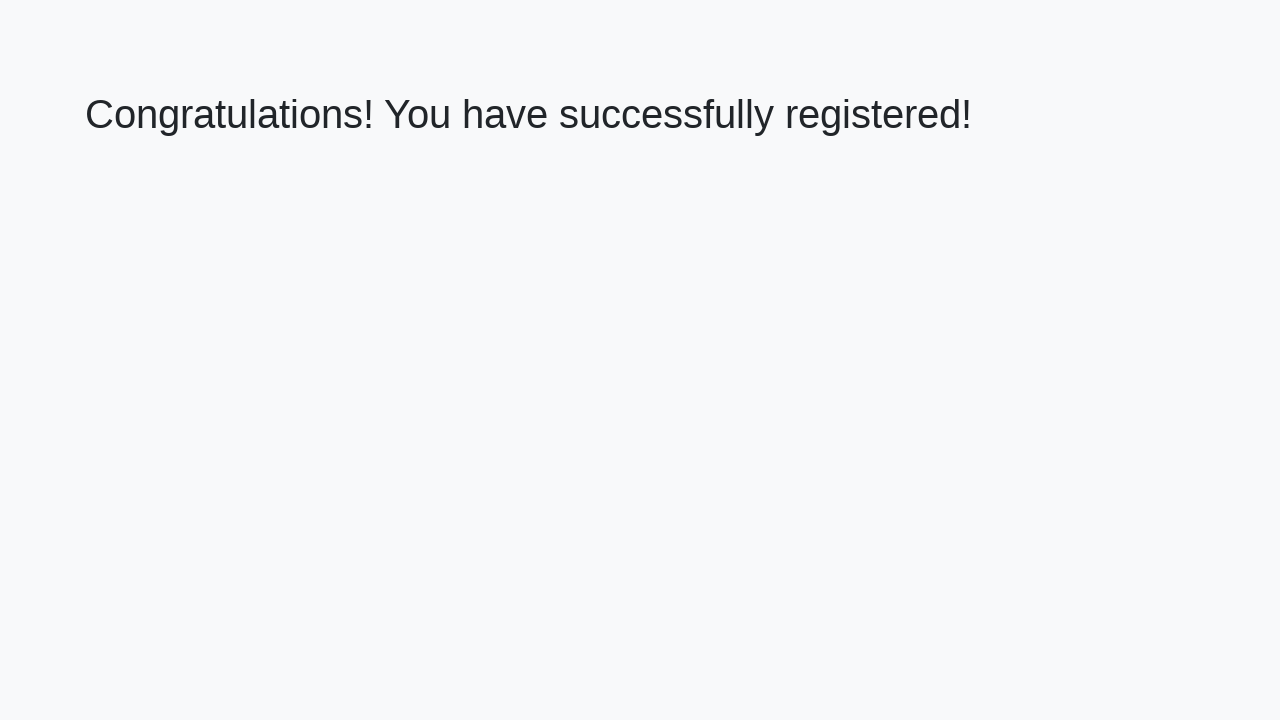

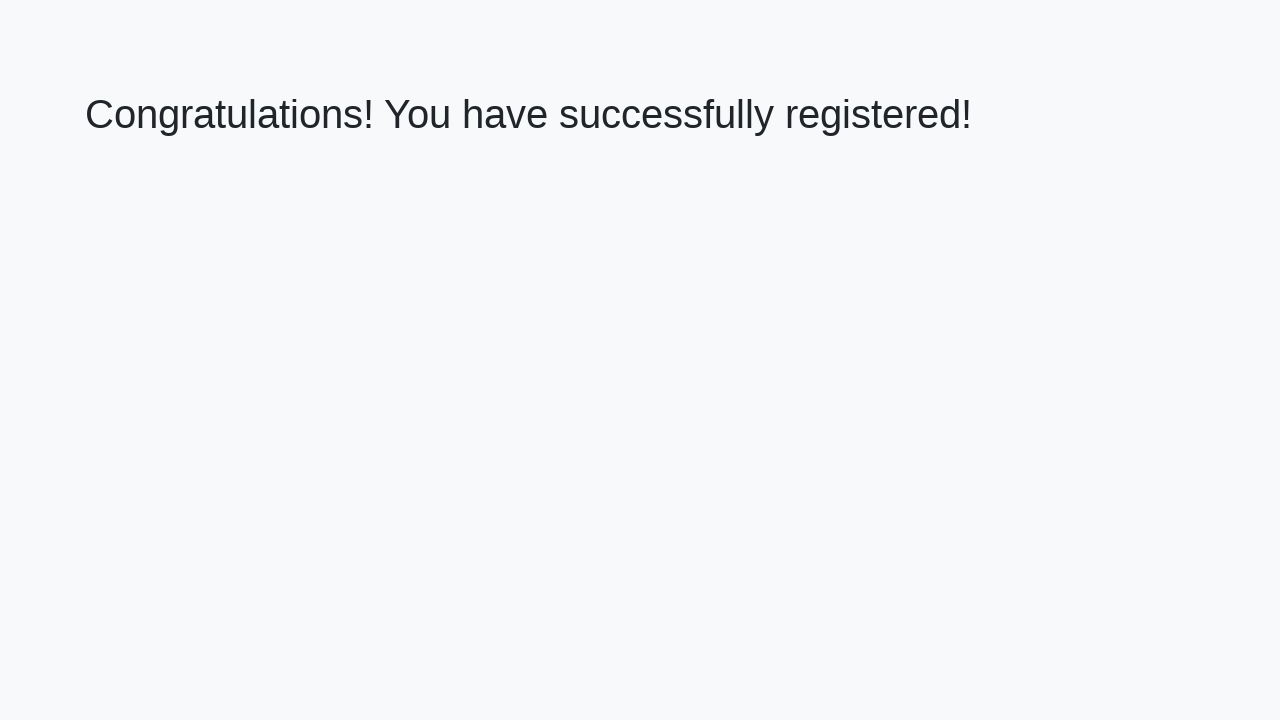